Navigates to a Selenium practice shopping website and waits for the page to load.

Starting URL: https://rahulshettyacademy.com/seleniumPractise/#/

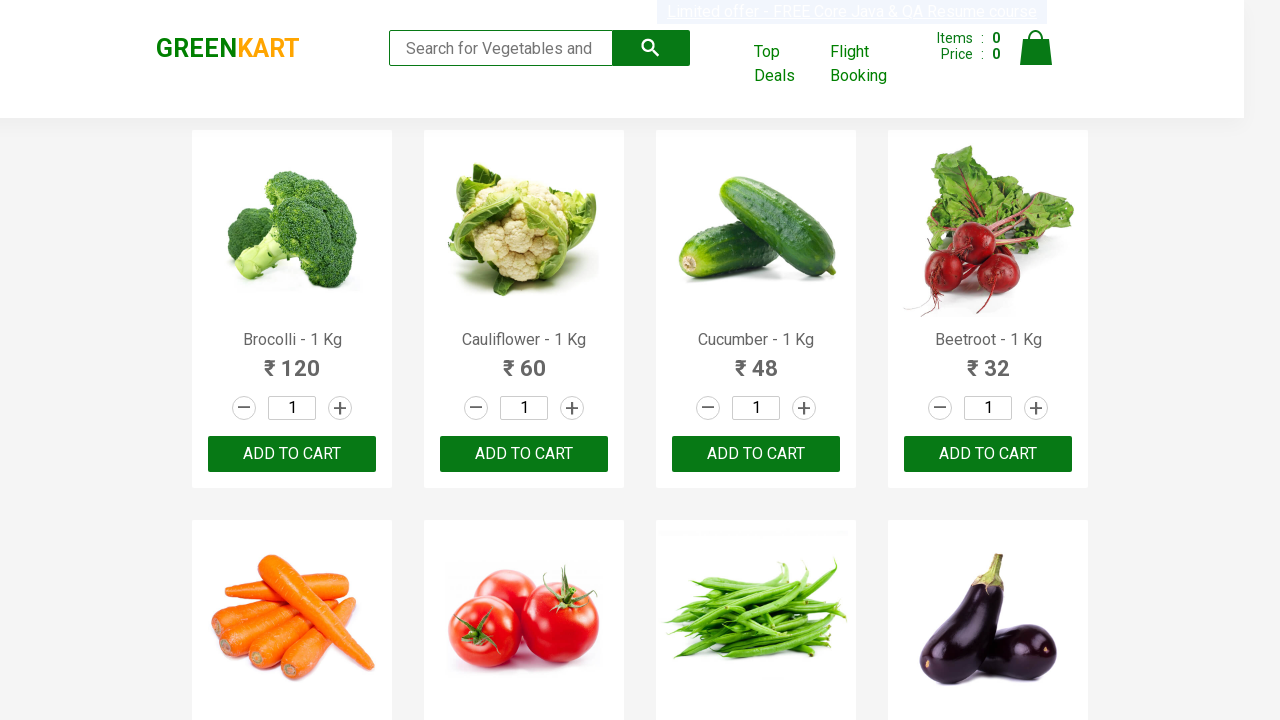

Waited for page to reach network idle state
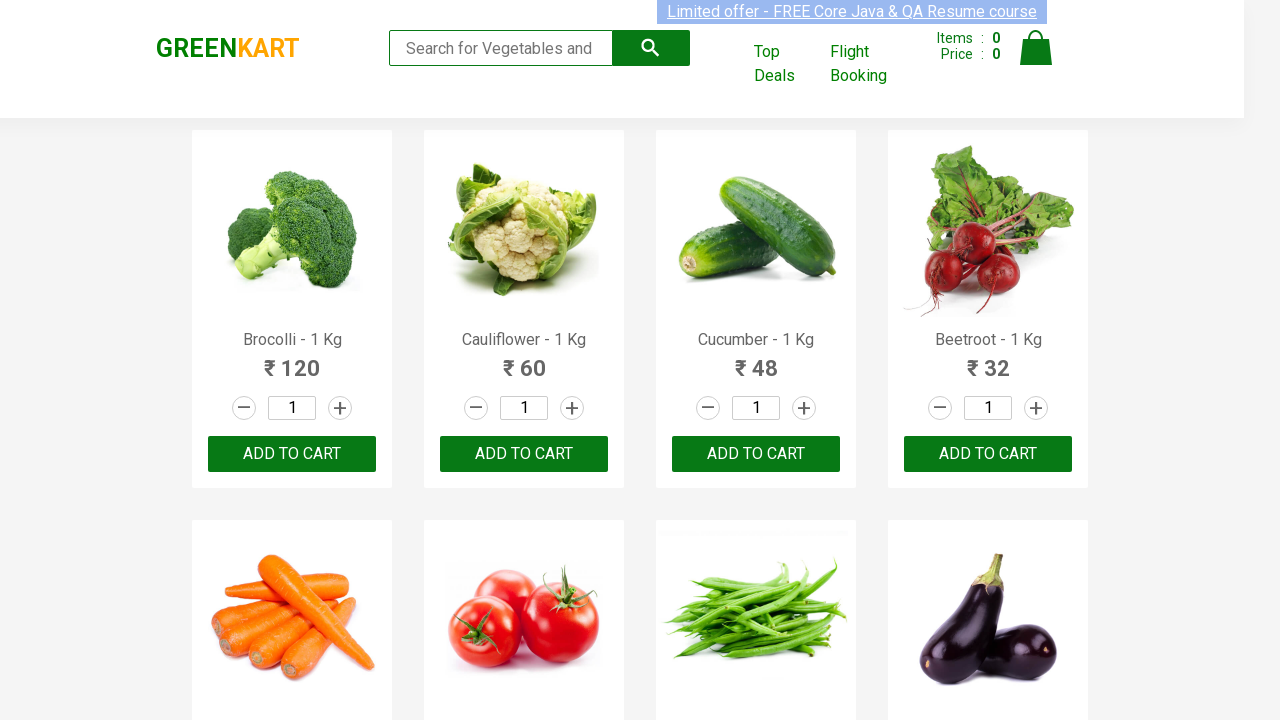

Verified products section loaded on Selenium practice shopping website
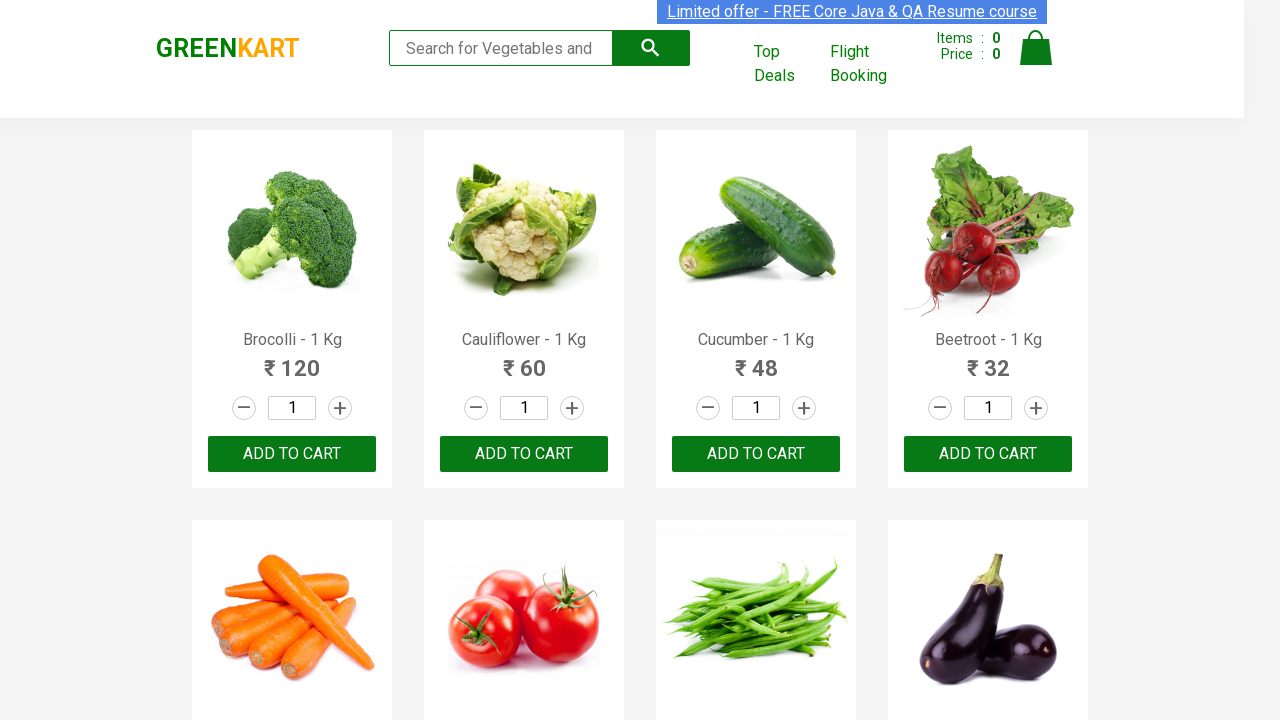

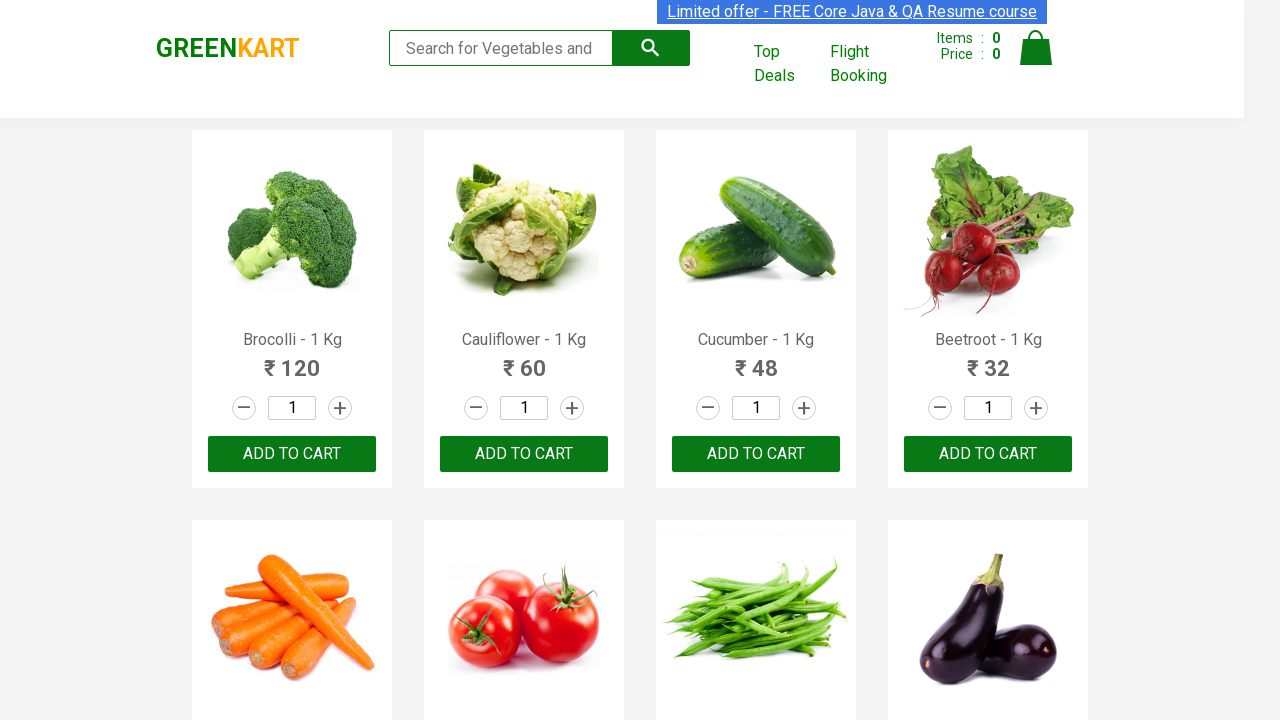